Tests auto-suggestive dropdown by typing partial text, waiting for suggestions, and selecting a specific country from the list

Starting URL: https://rahulshettyacademy.com/AutomationPractice/

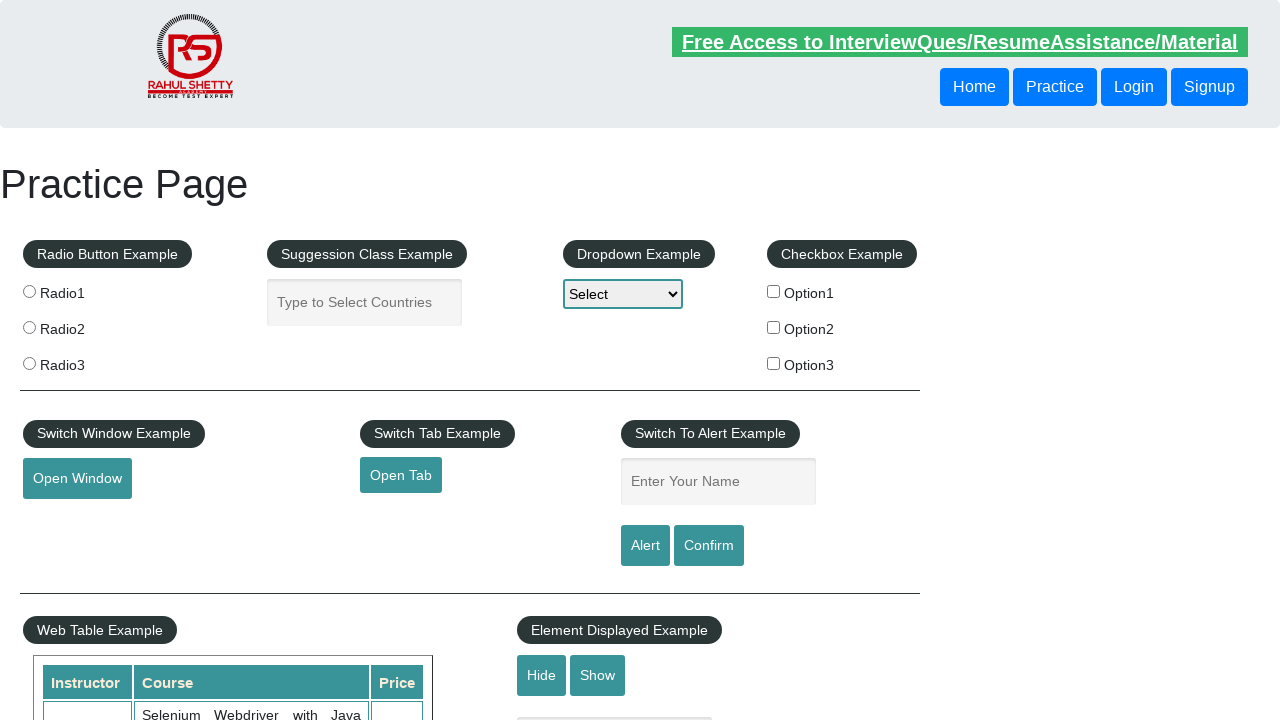

Typed 'Pa' in autocomplete field to trigger suggestions on #autocomplete
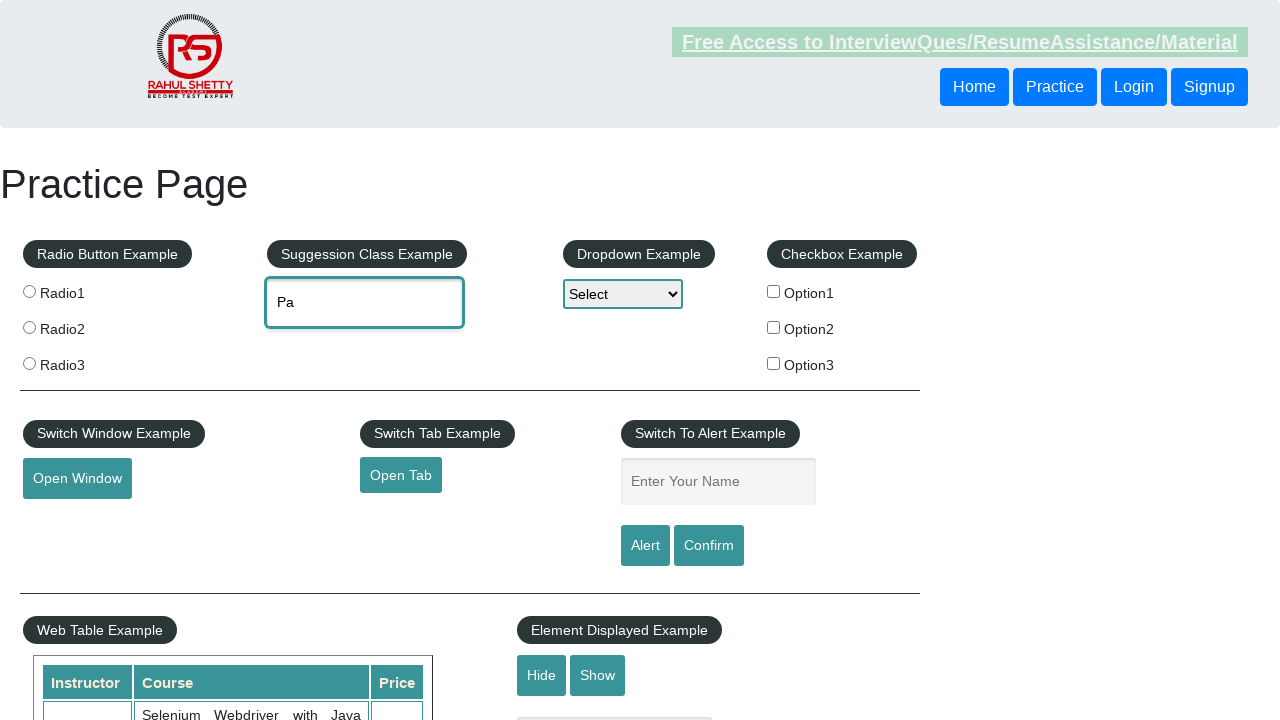

Waited for auto-suggestive dropdown suggestions to appear
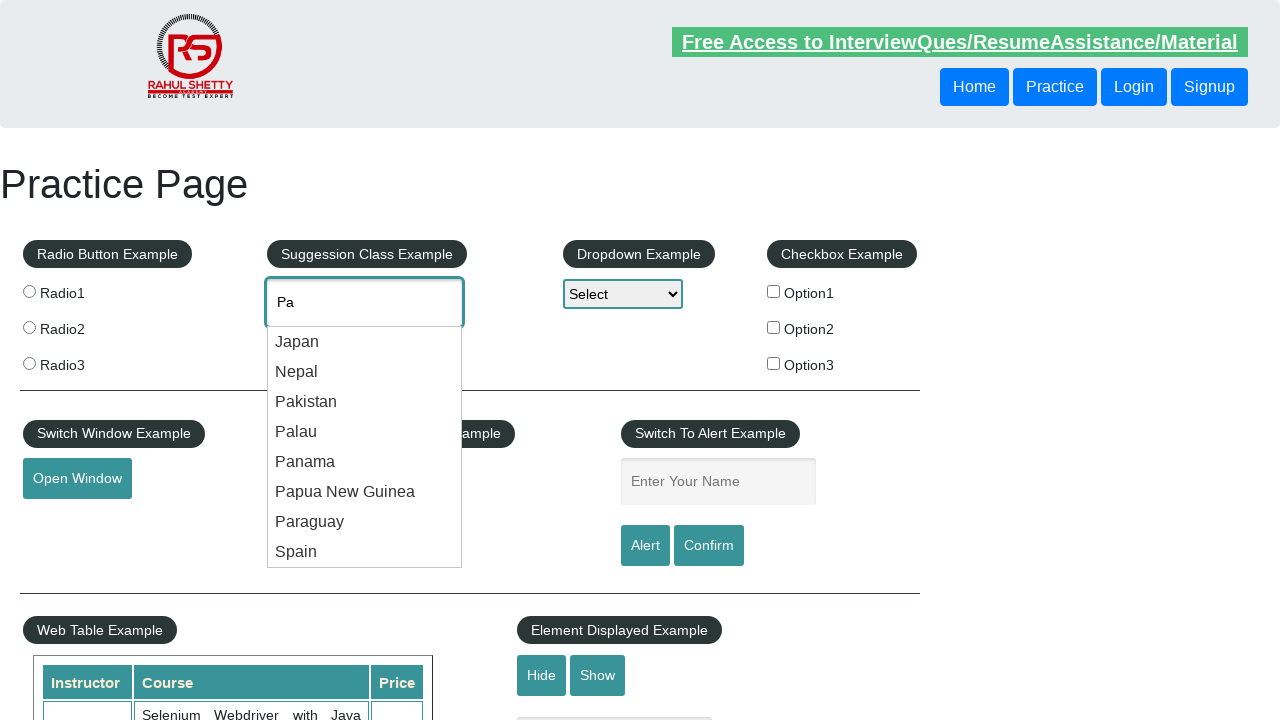

Selected 'Pakistan' from the dropdown suggestions at (365, 402) on .ui-menu-item div:text('Pakistan')
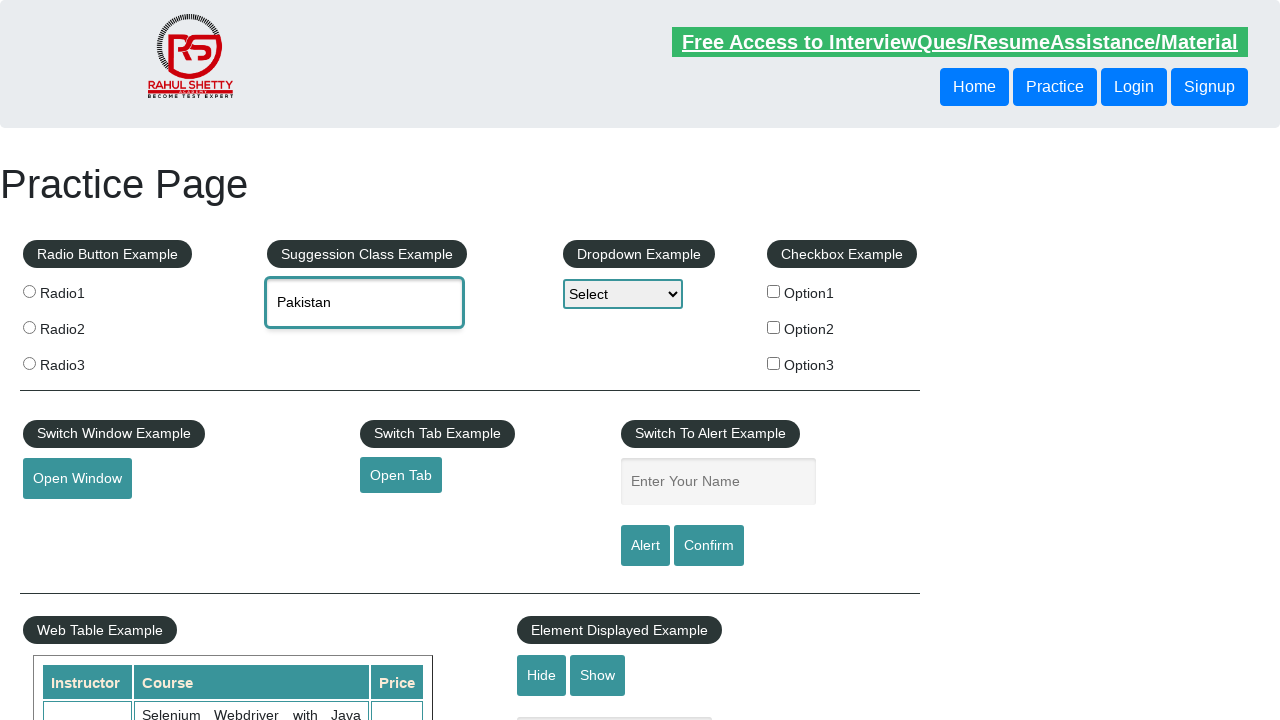

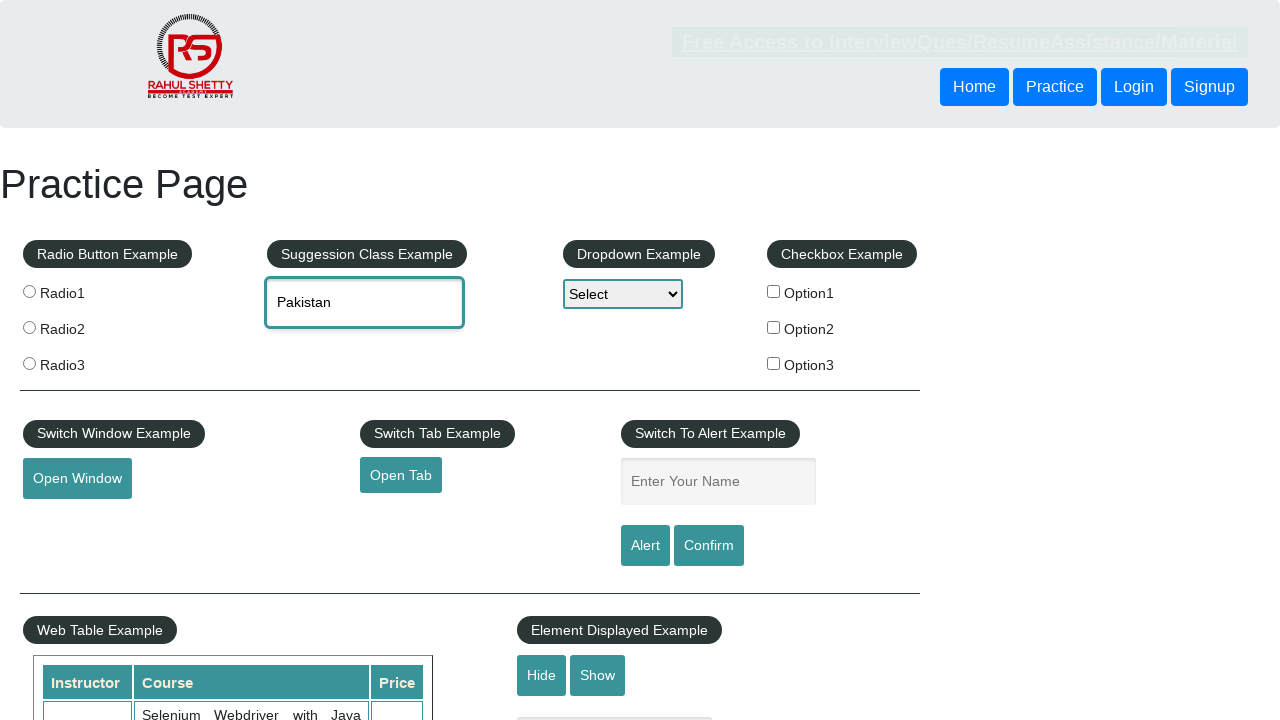